Tests contact form validation by clicking submit without filling fields, validating error messages appear, then filling mandatory fields (forename, email, message) and verifying errors disappear.

Starting URL: http://jupiter.cloud.planittesting.com

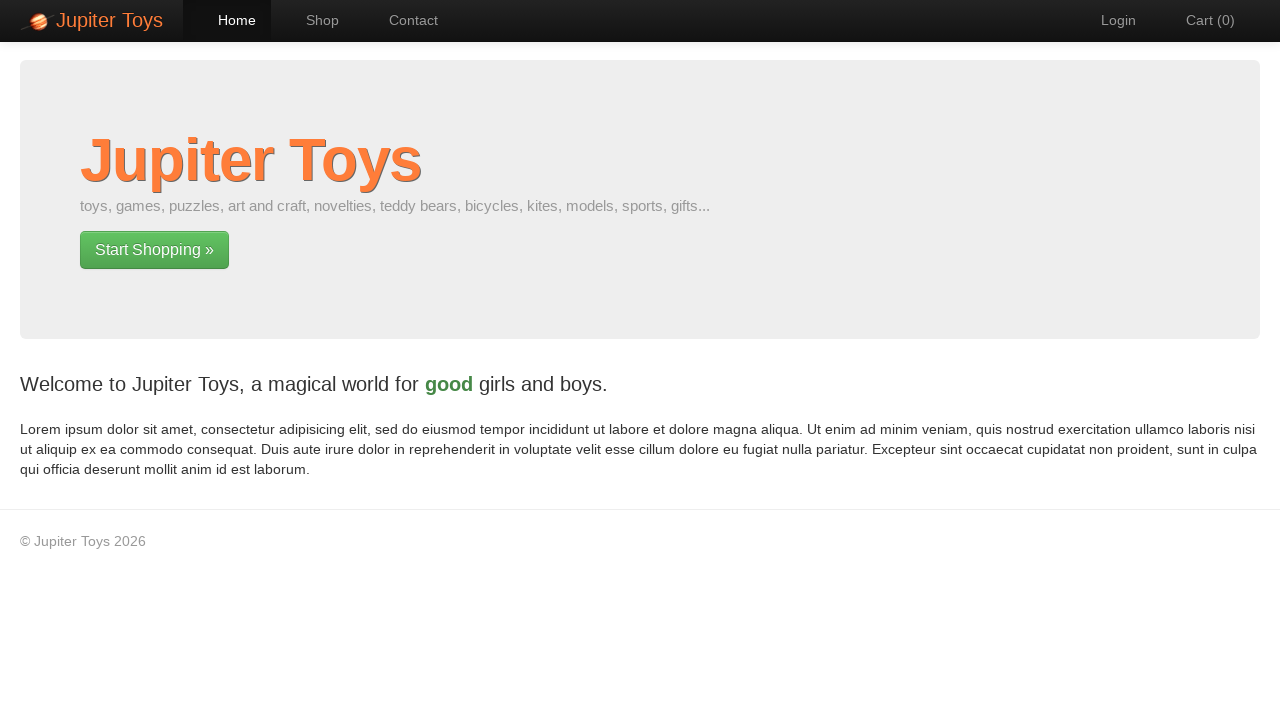

Clicked Contact navigation link at (404, 20) on #nav-contact
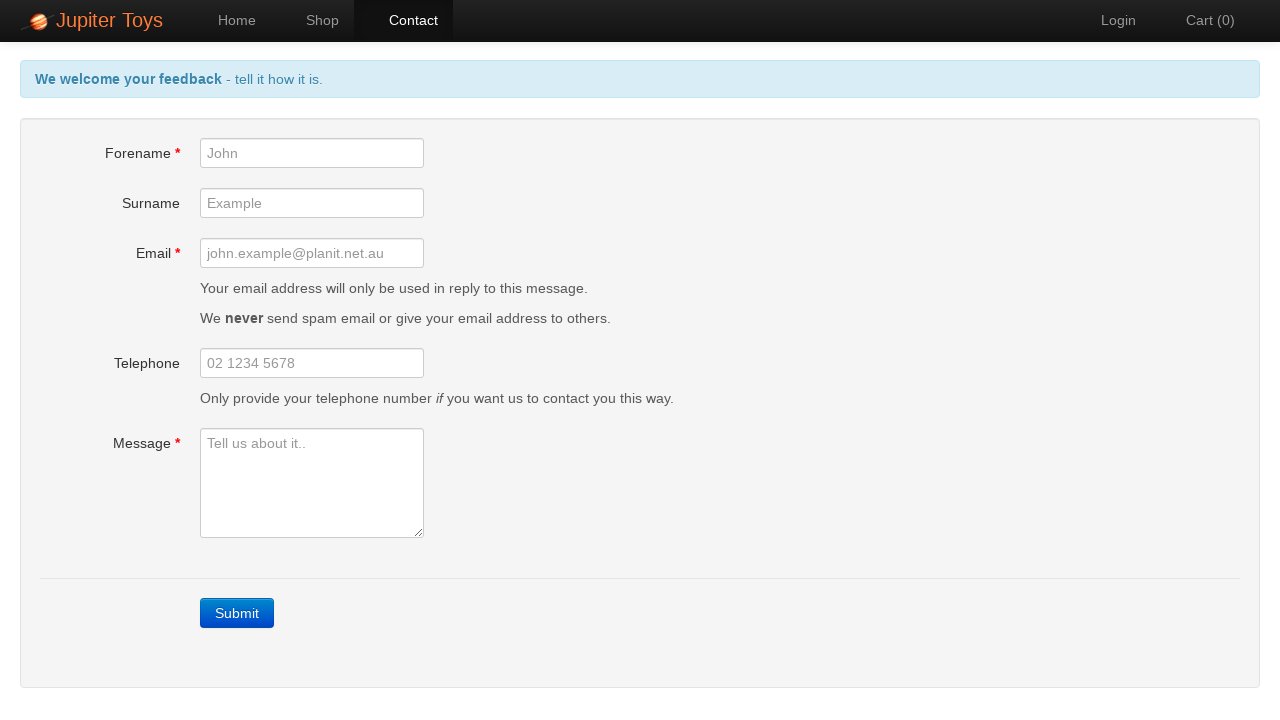

Submit button loaded
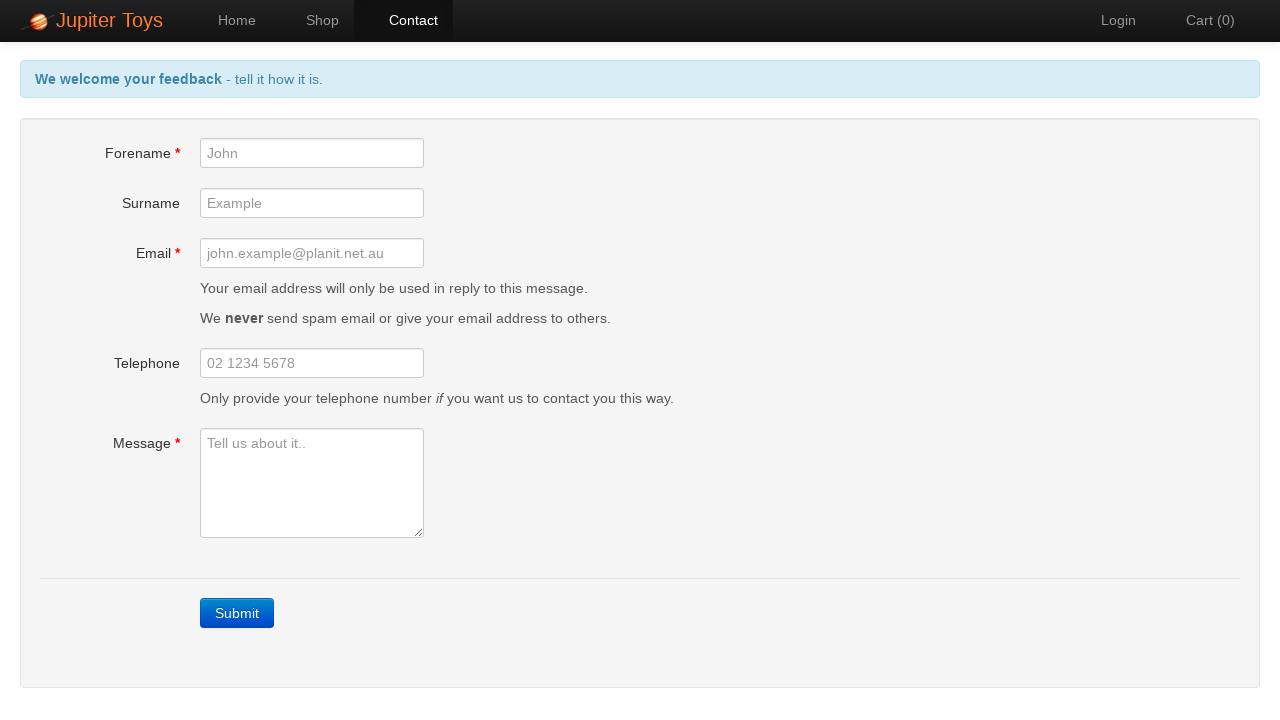

Clicked submit button without filling form to trigger validation errors at (237, 613) on a.btn-contact.btn.btn-primary
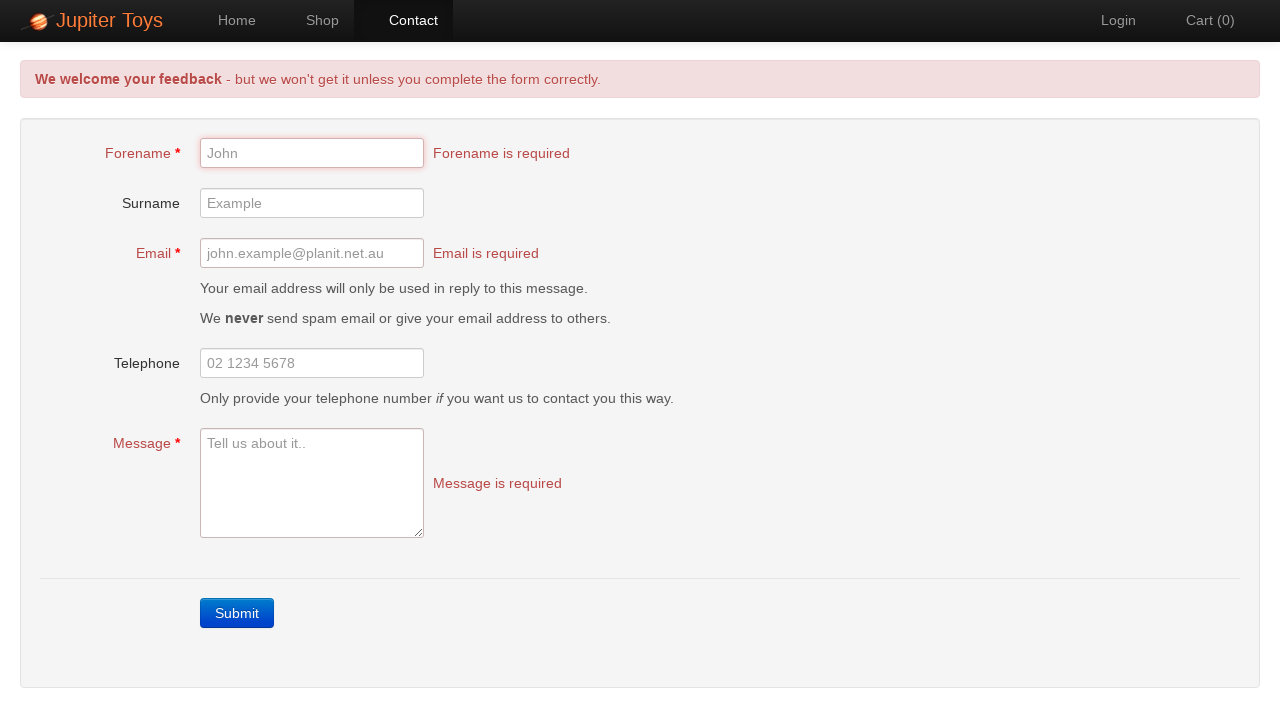

Error messages appeared
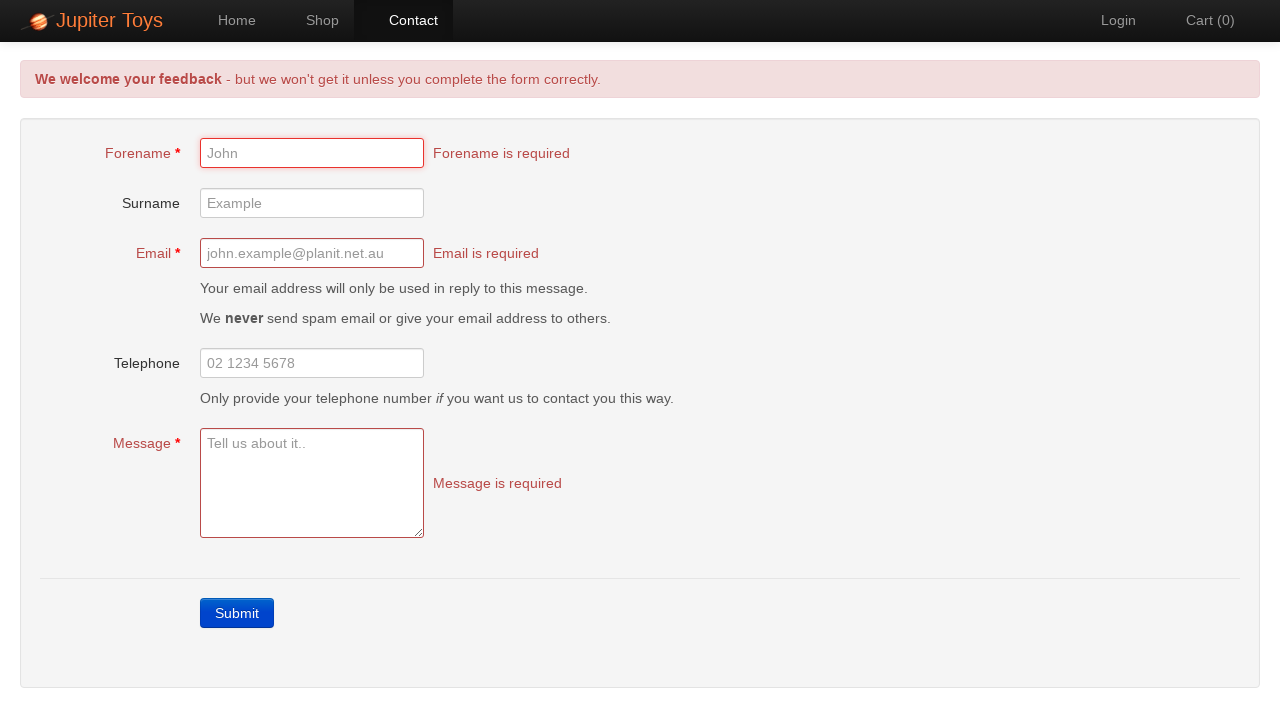

Filled forename field with 'Michael Chen' on #forename
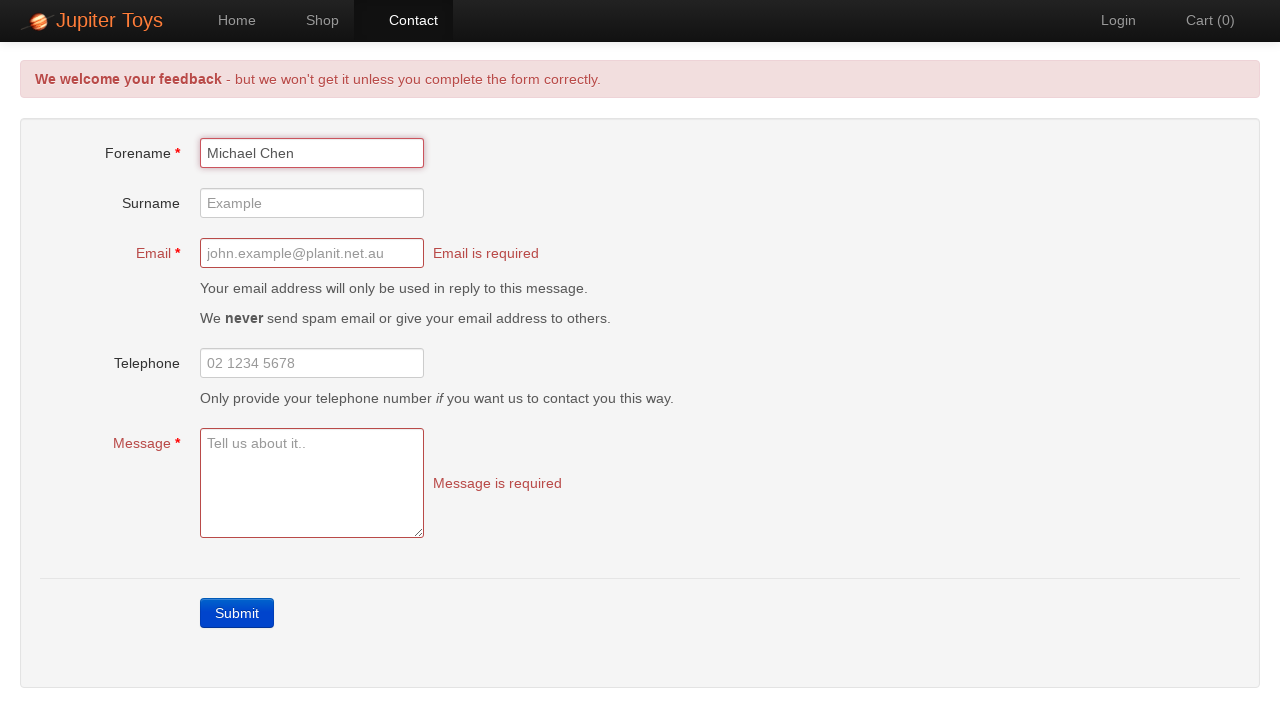

Filled email field with 'michael.chen@example.com' on #email
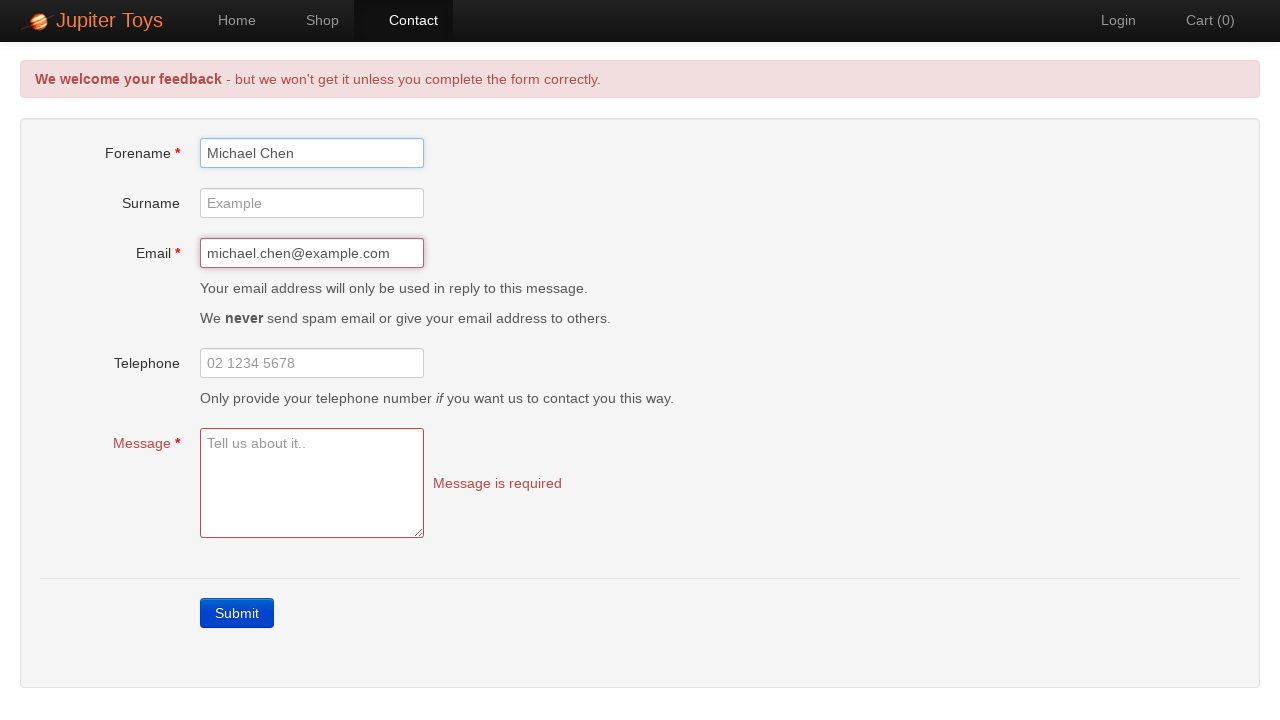

Filled message field with test message on #message
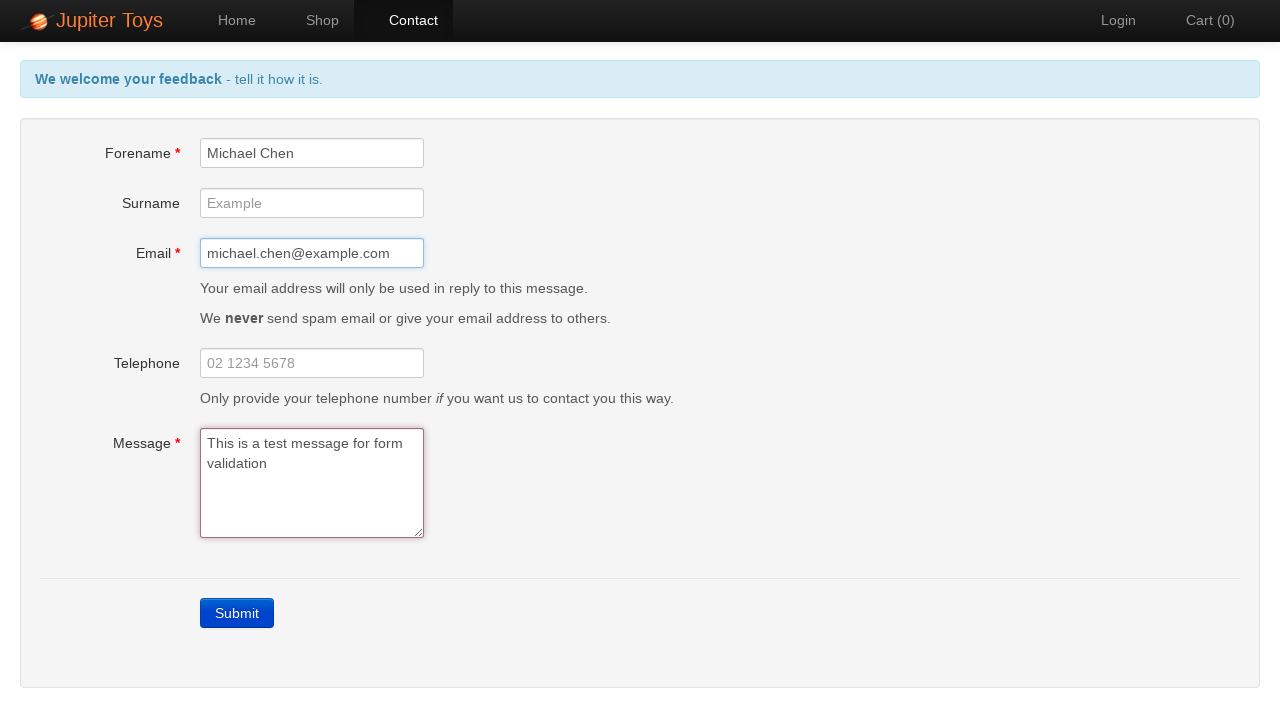

Clicked outside message field to trigger validation at (400, 300) on body
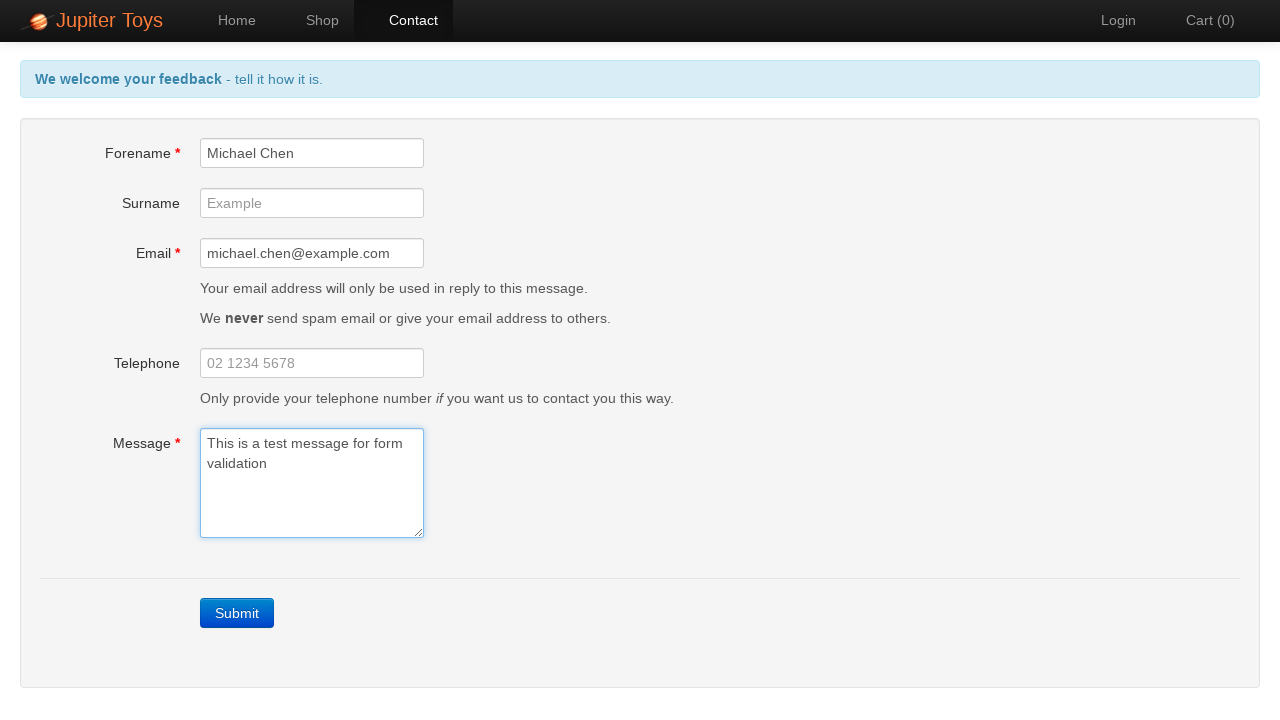

Error messages disappeared after filling mandatory fields
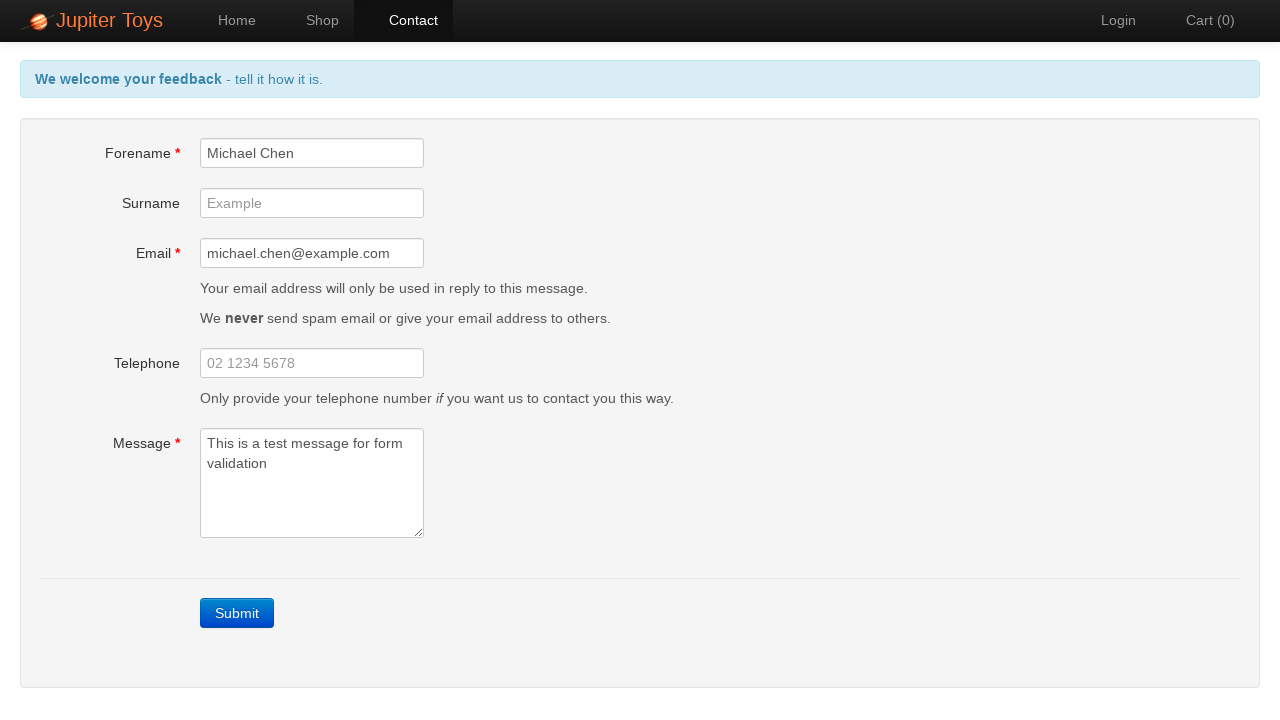

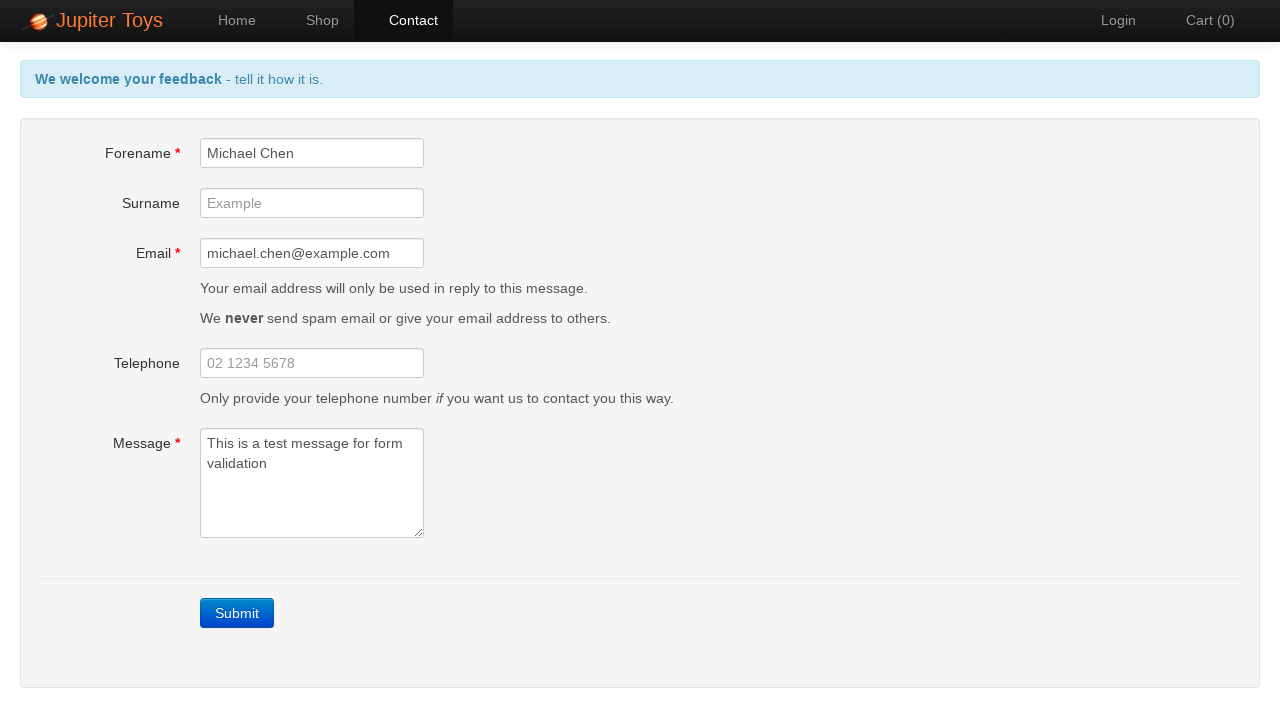